Navigates to the LIC India website homepage and verifies the page loads successfully

Starting URL: https://licindia.in/

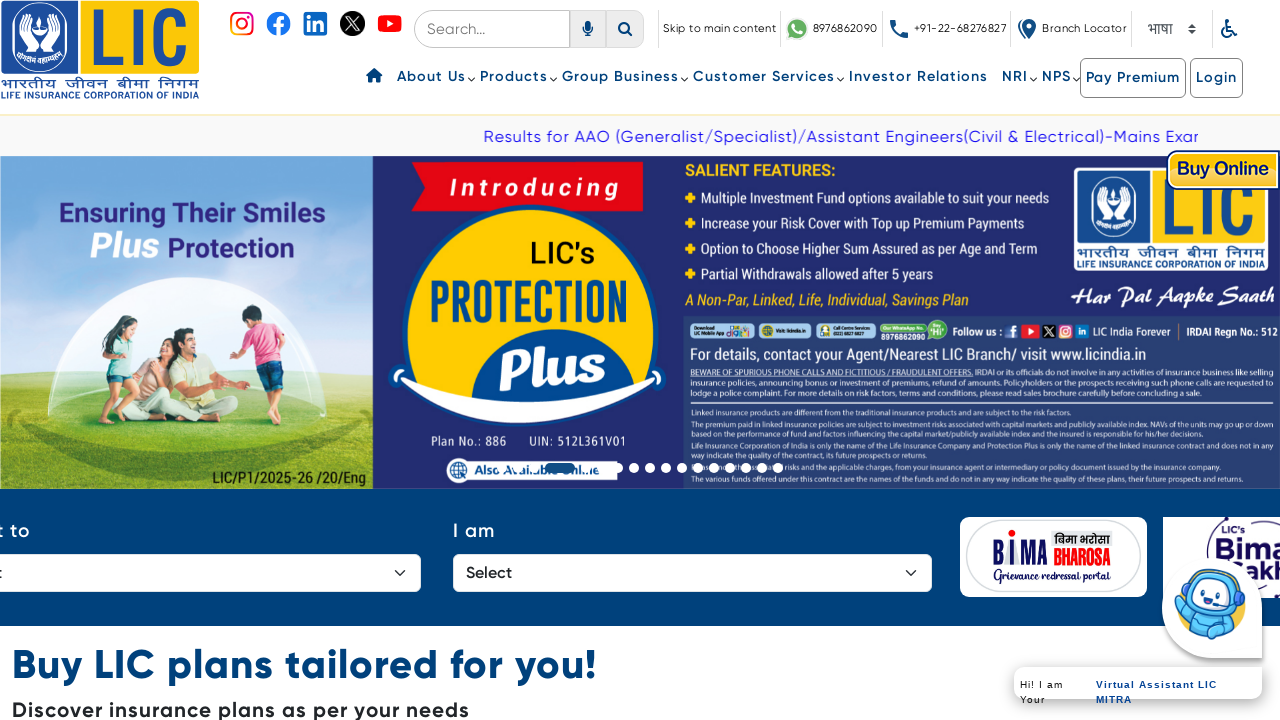

Waited for page DOM content to load
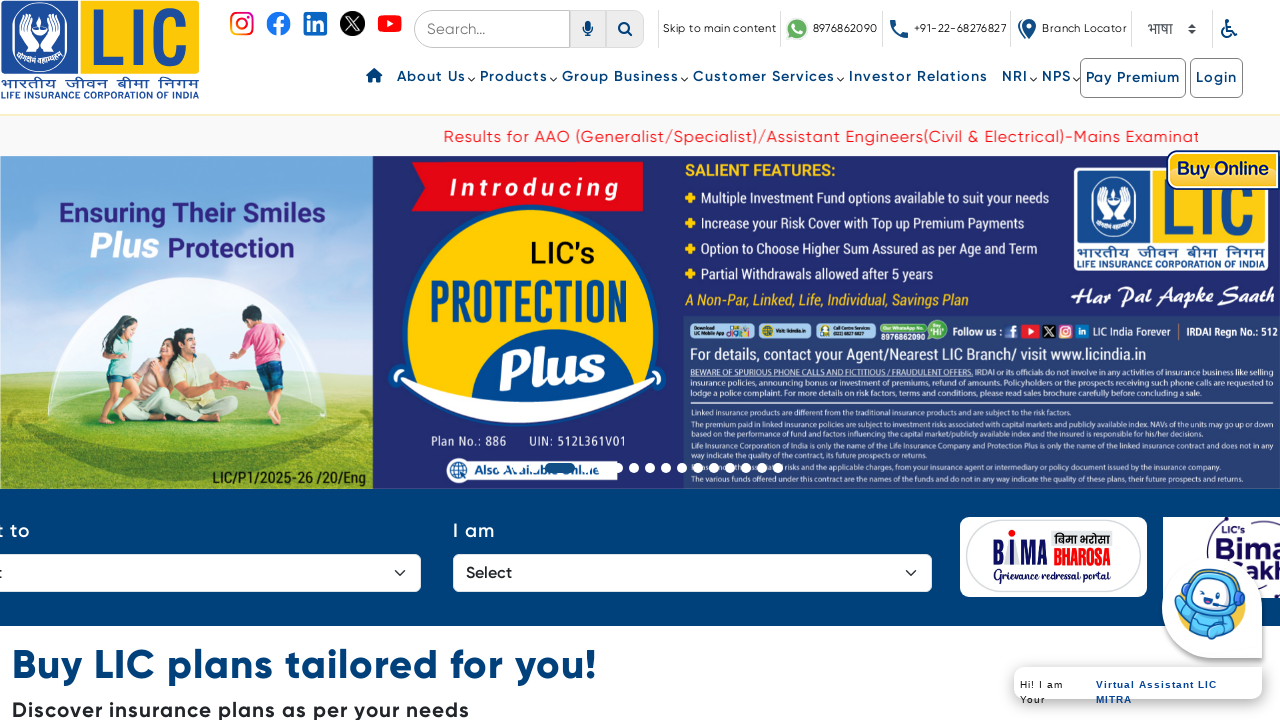

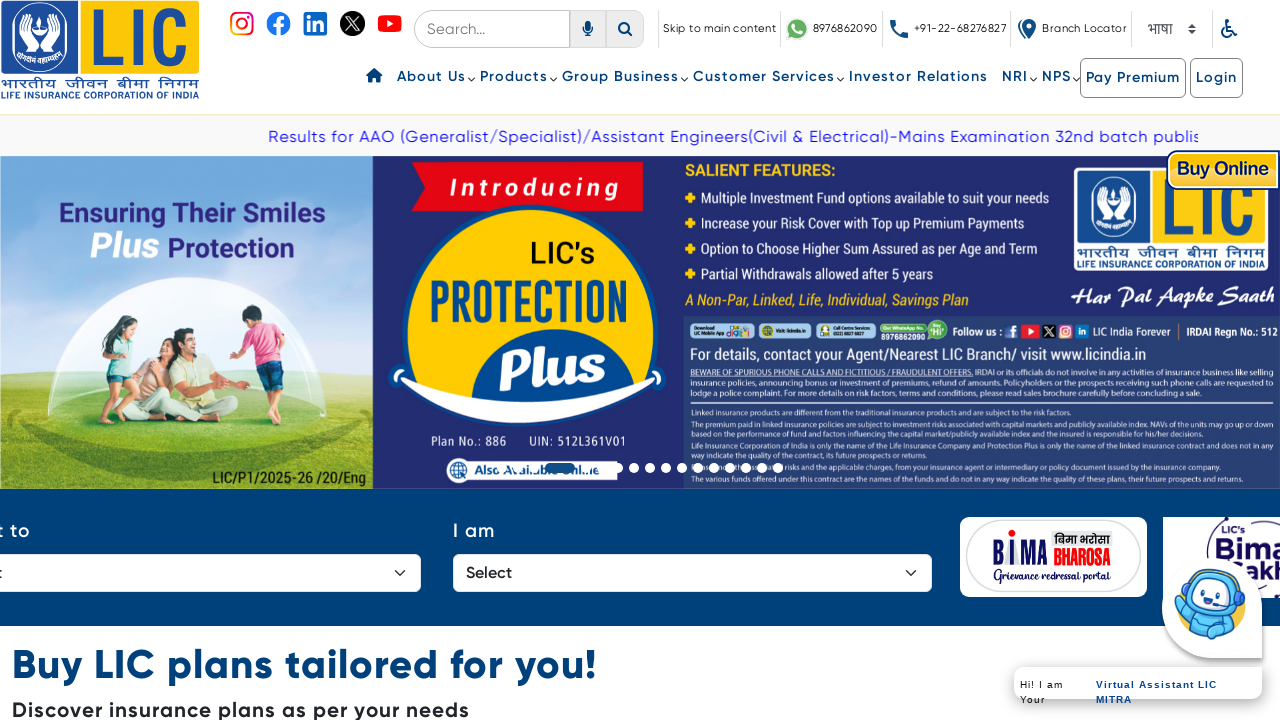